Tests dropdown selection by iterating through all options, finding the one with text "Option 1", and clicking it to select it.

Starting URL: https://the-internet.herokuapp.com/dropdown

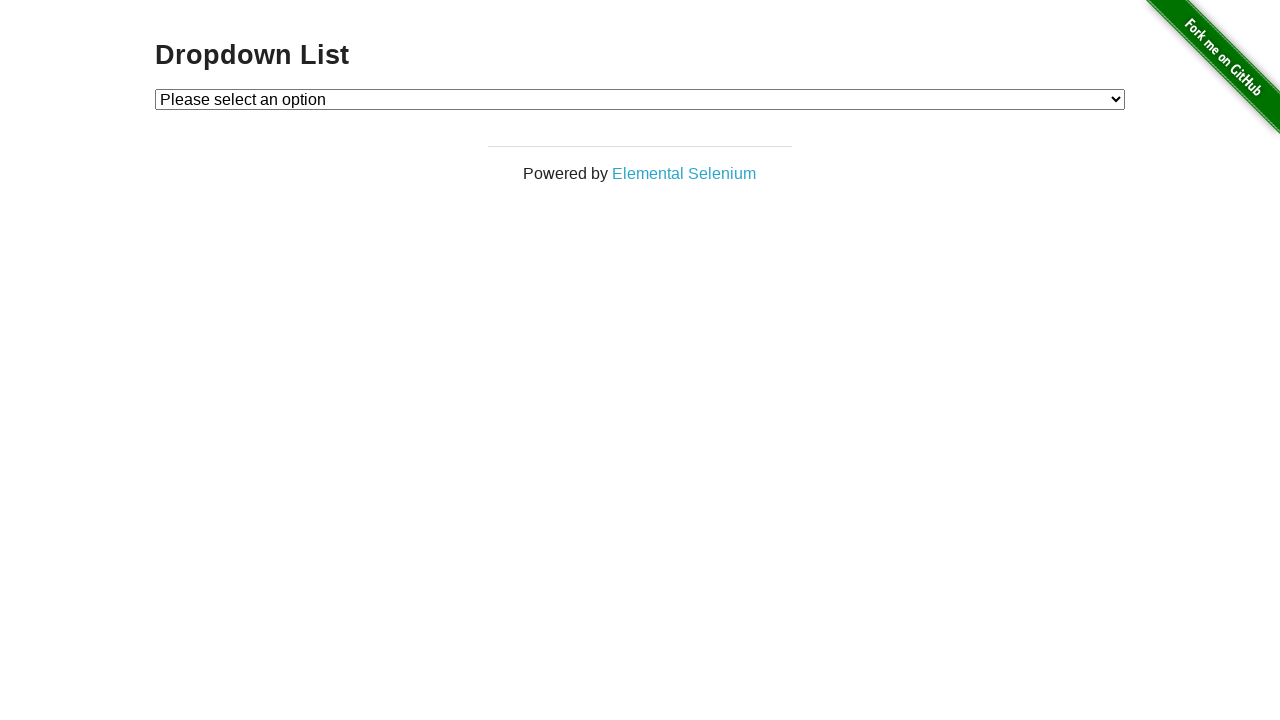

Dropdown element loaded and is available
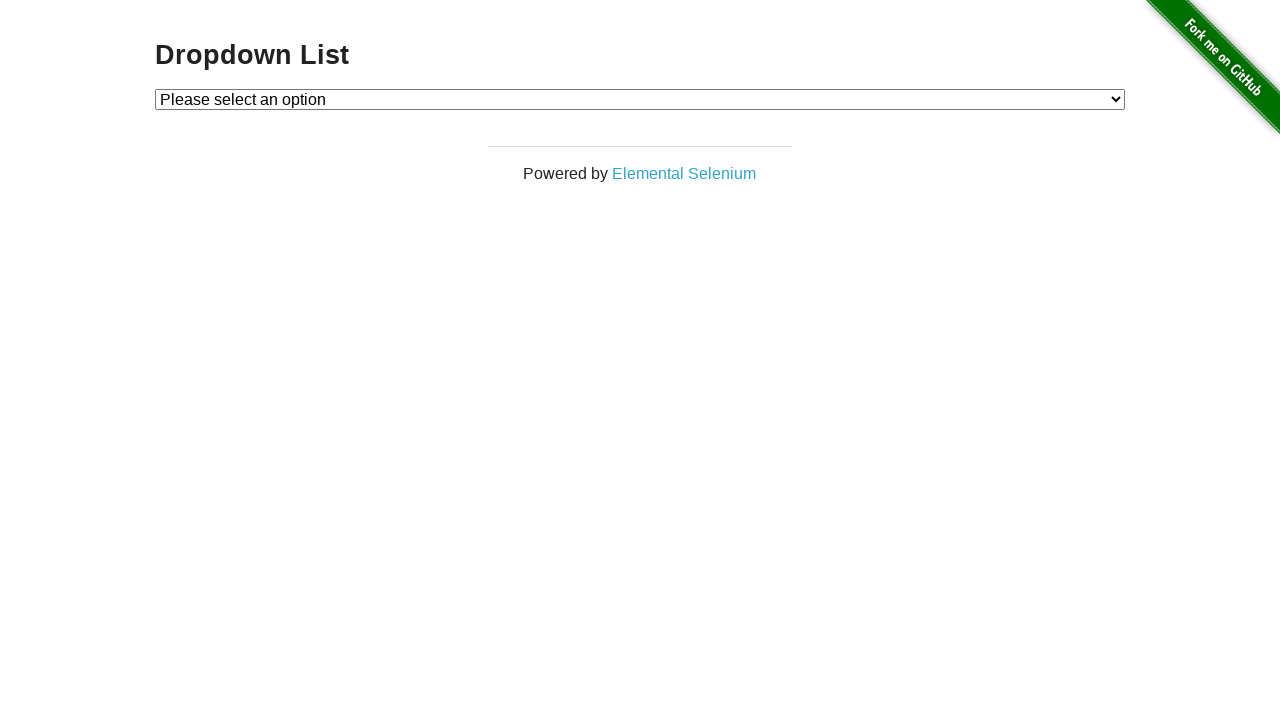

Selected 'Option 1' from the dropdown on #dropdown
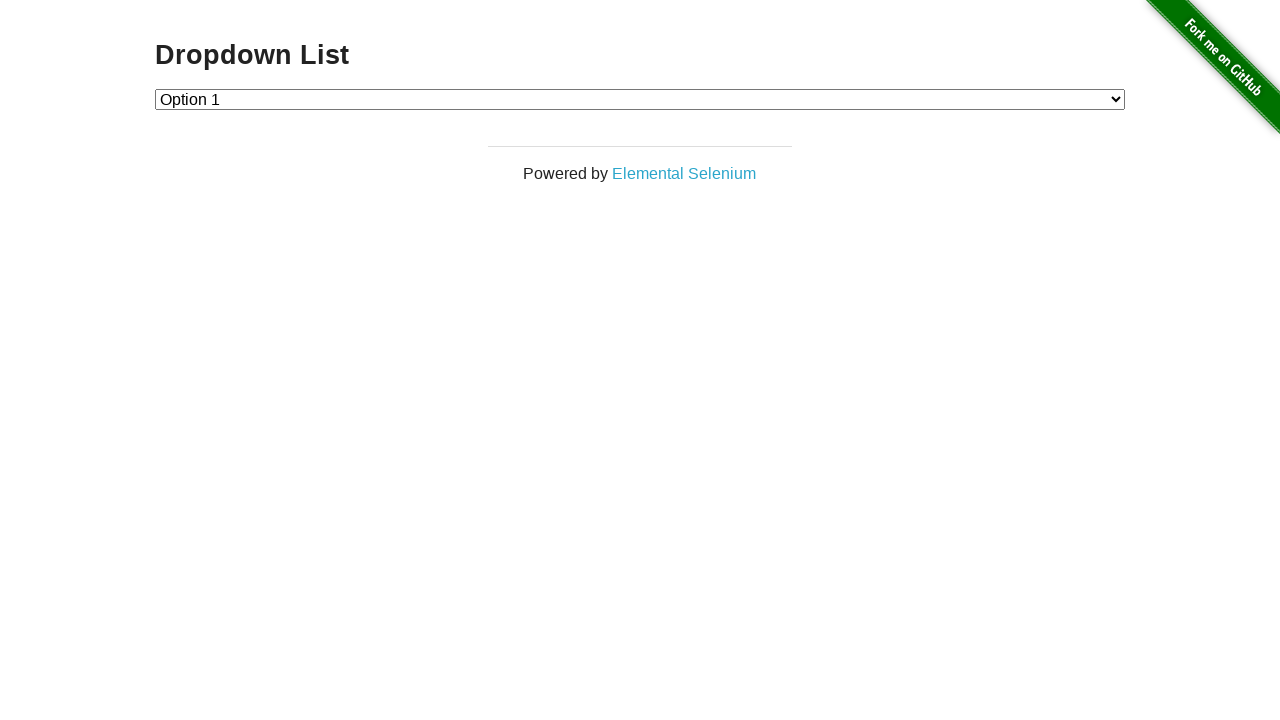

Verified that dropdown value is '1' (Option 1 selected)
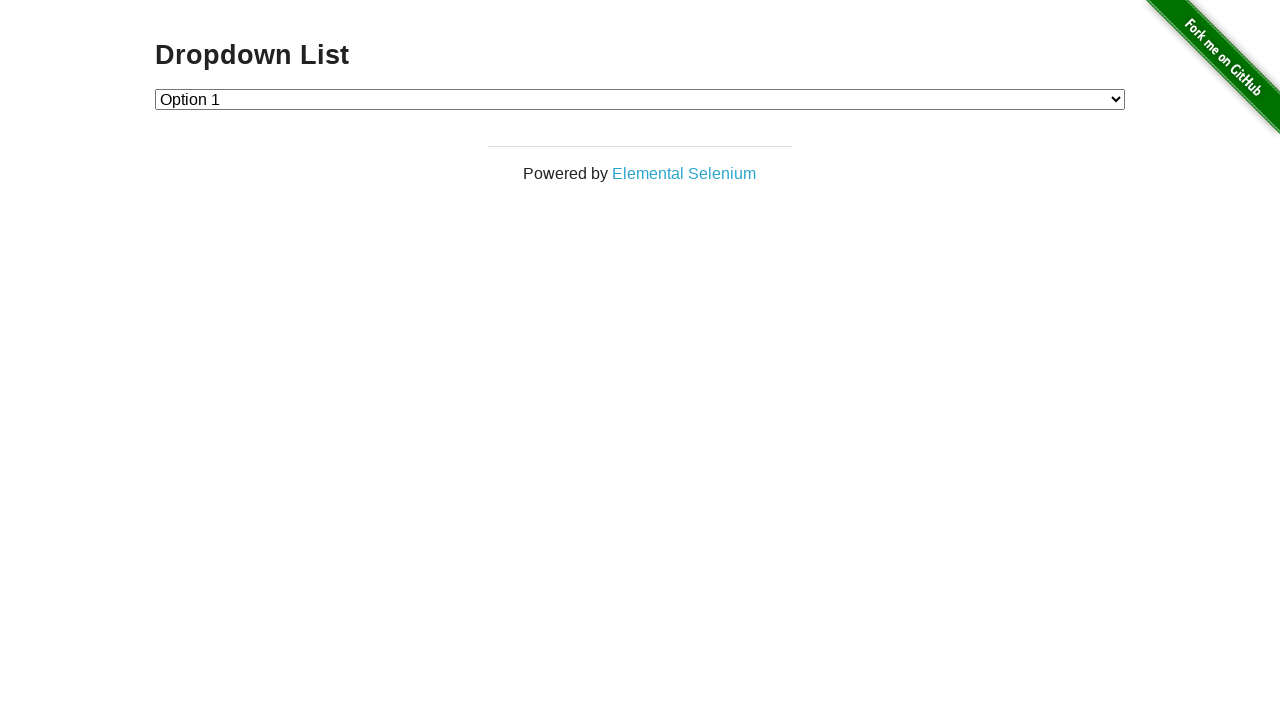

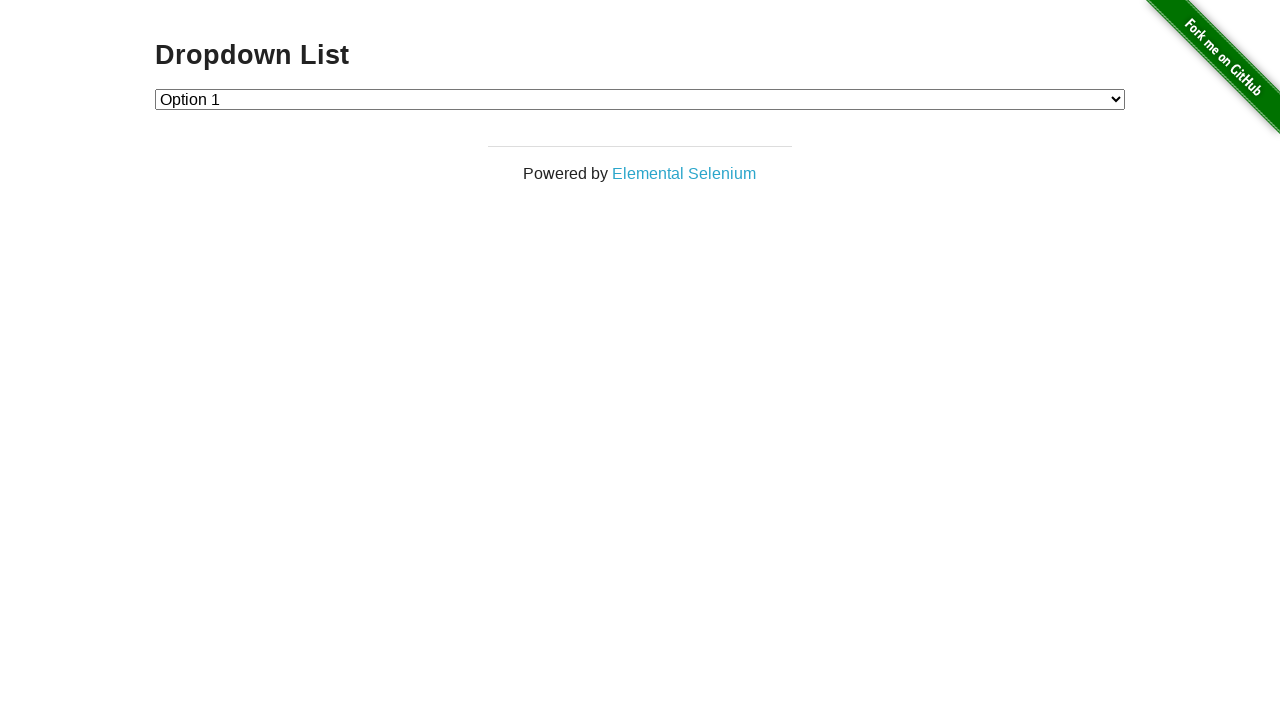